Navigates to a healthcare demo site and clicks the "Make Appointment" button by selecting it from the list of anchor tags on the page.

Starting URL: https://katalon-demo-cura.herokuapp.com/

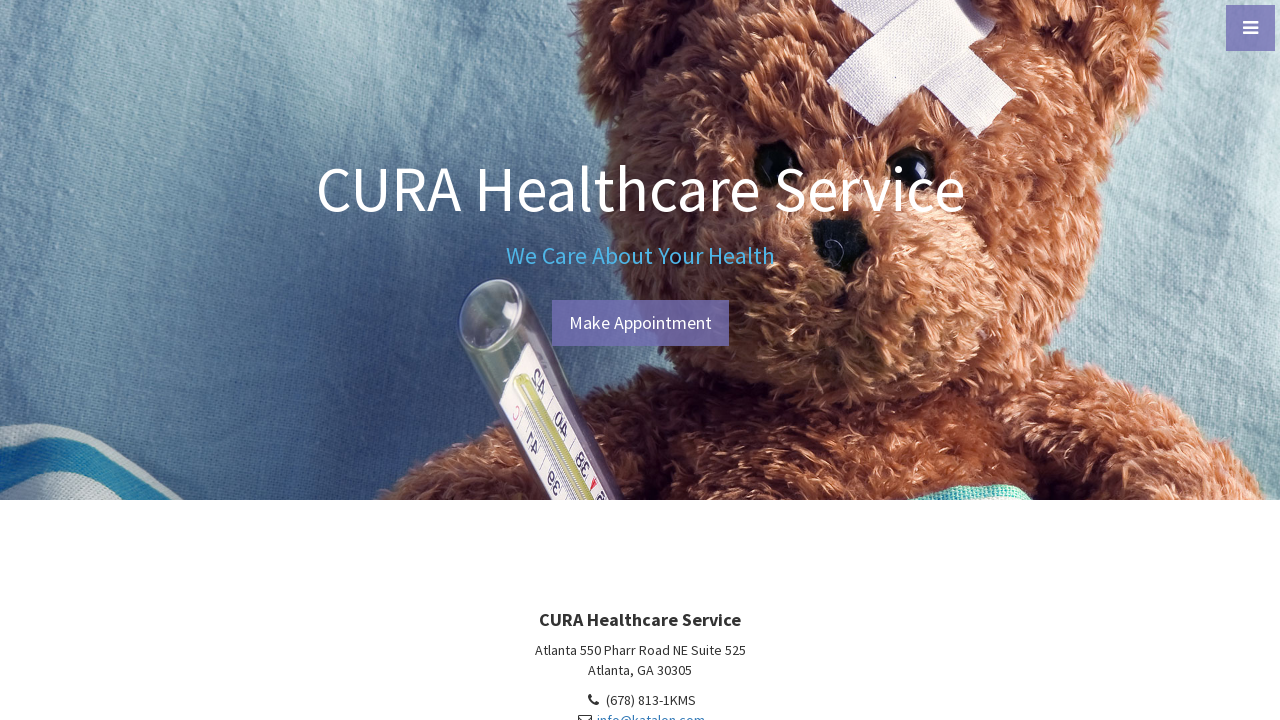

Navigated to healthcare demo site at https://katalon-demo-cura.herokuapp.com/
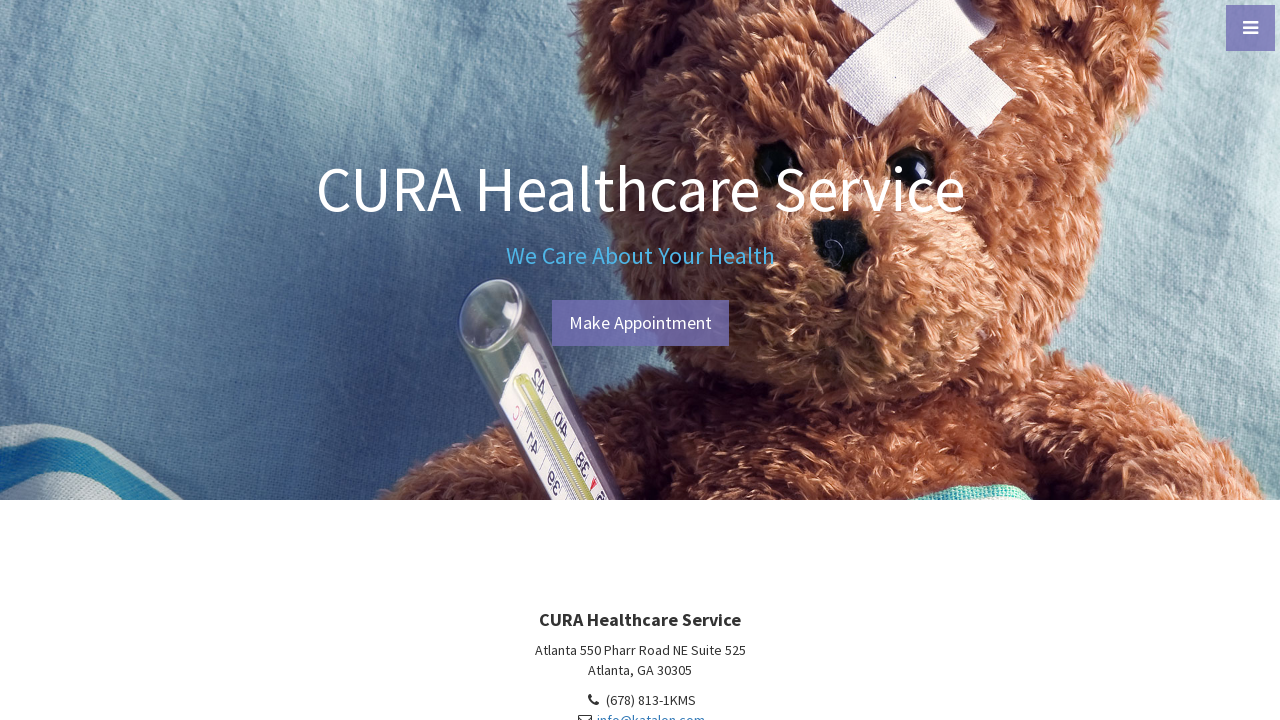

Located all anchor tags on the page
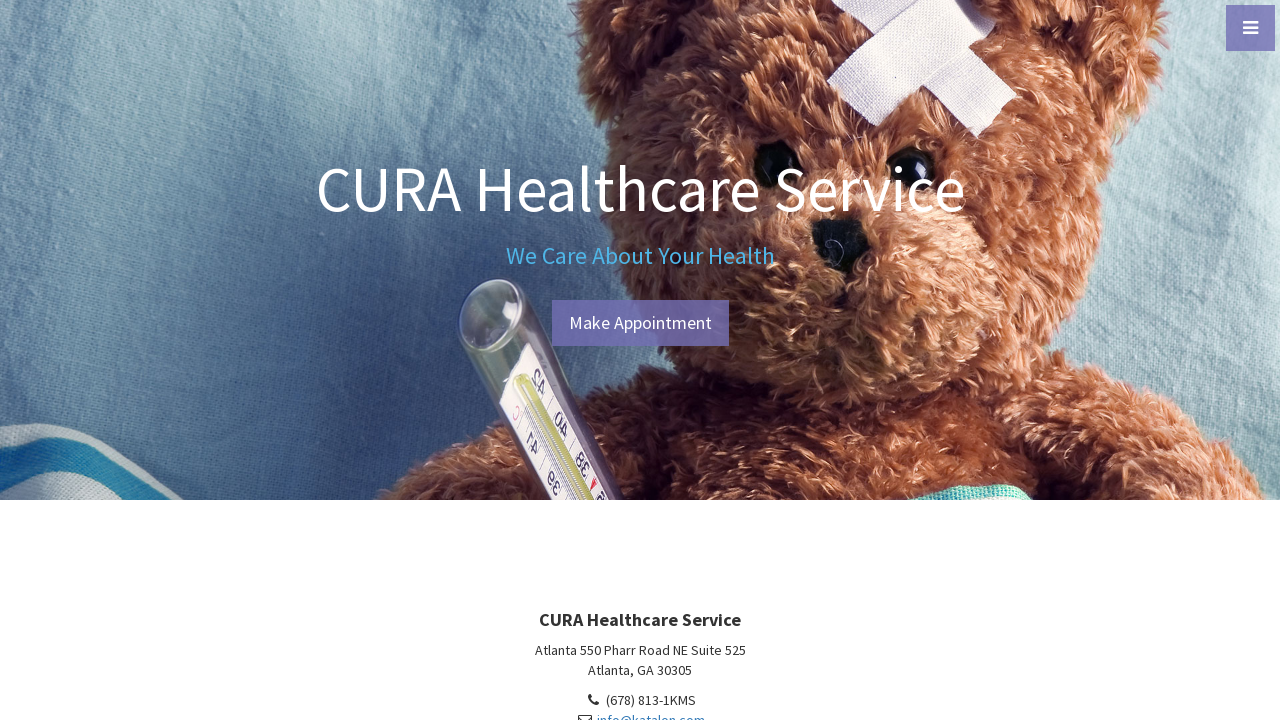

Clicked the Make Appointment button (6th anchor tag) at (640, 323) on a >> nth=5
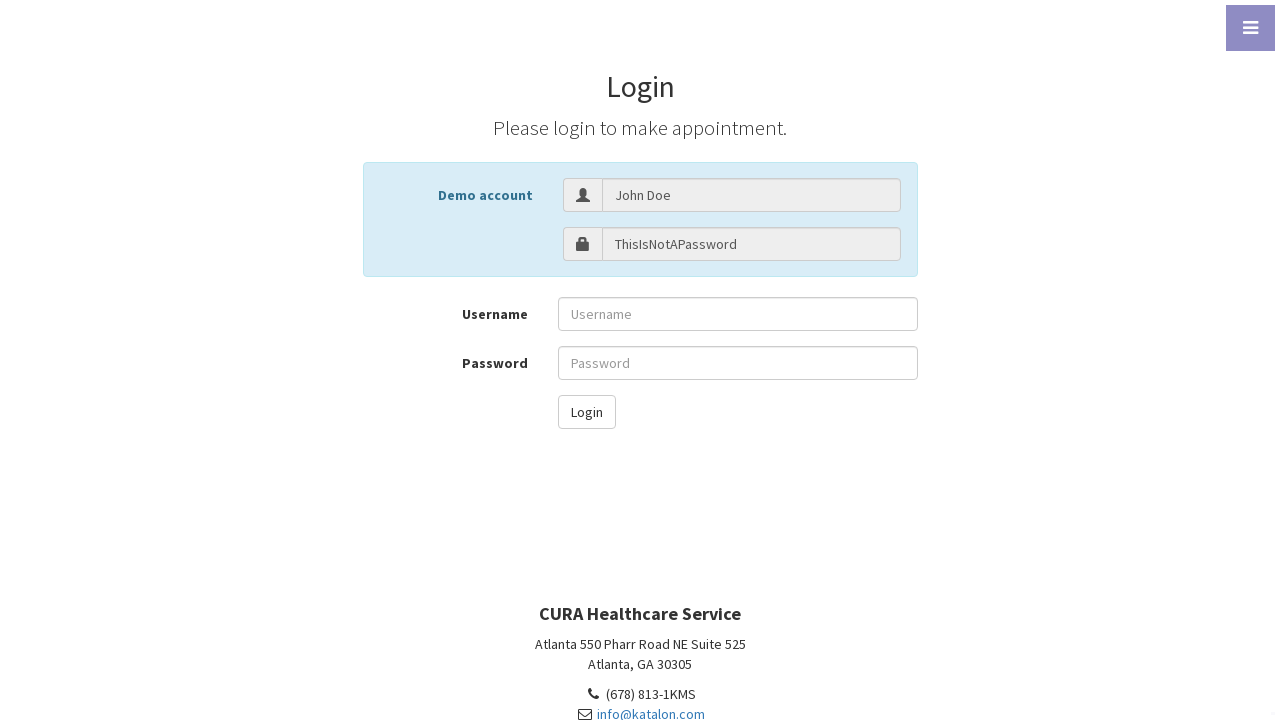

Waited for page to load completely
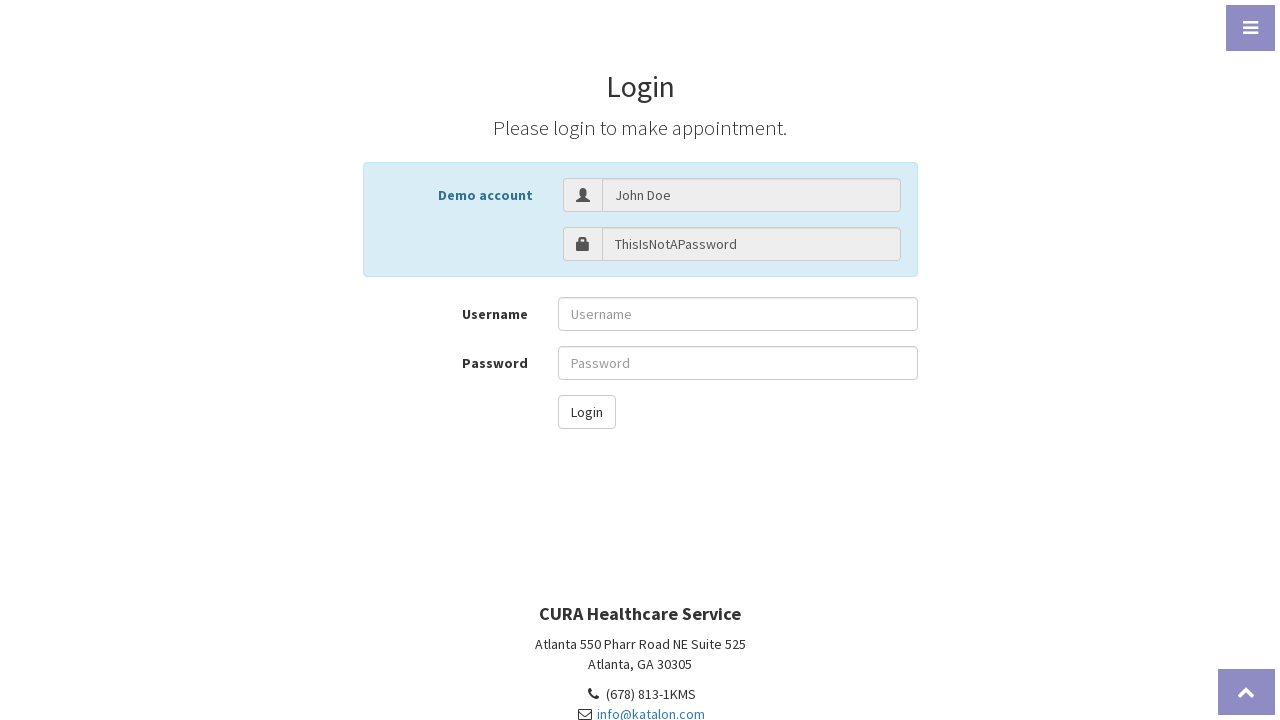

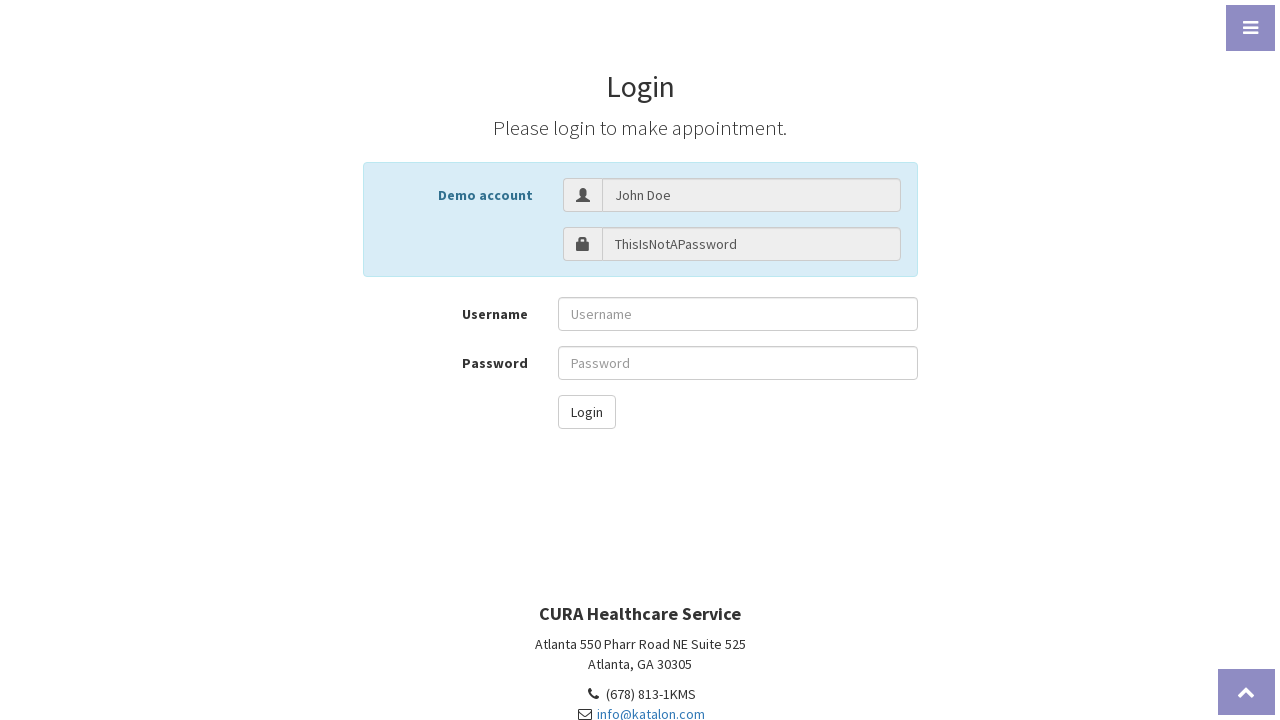